Navigates to Rahul Shetty Academy website and verifies the page loads by checking the title and URL

Starting URL: https://rahulshettyacademy.com/

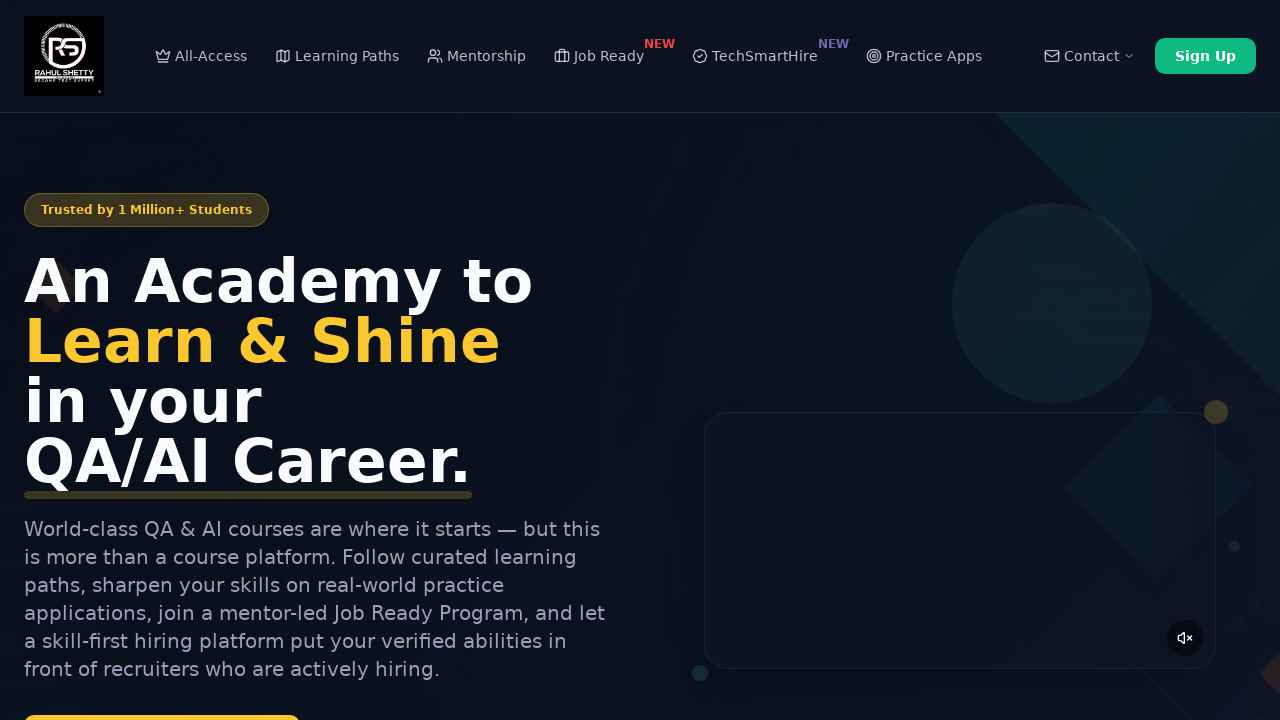

Waited for page DOM content to load
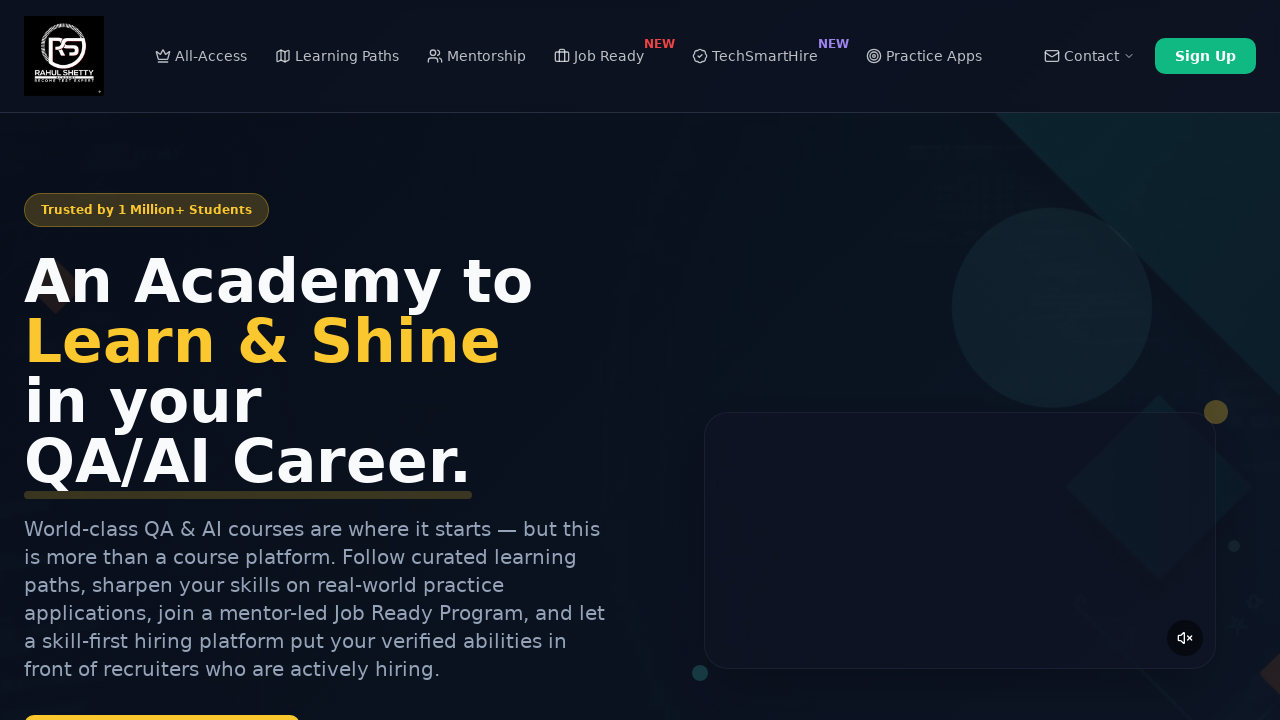

Retrieved page title: 'Rahul Shetty Academy | QA Automation, Playwright, AI Testing & Online Training'
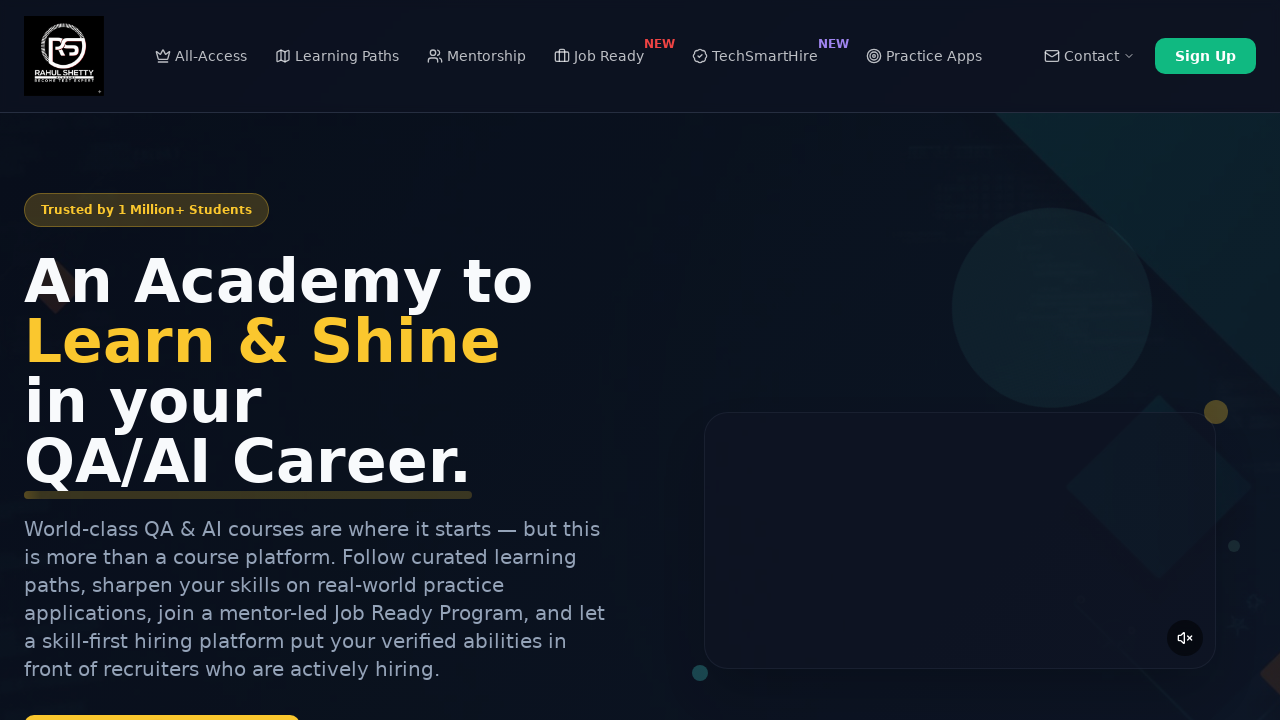

Retrieved current URL: 'https://rahulshettyacademy.com/'
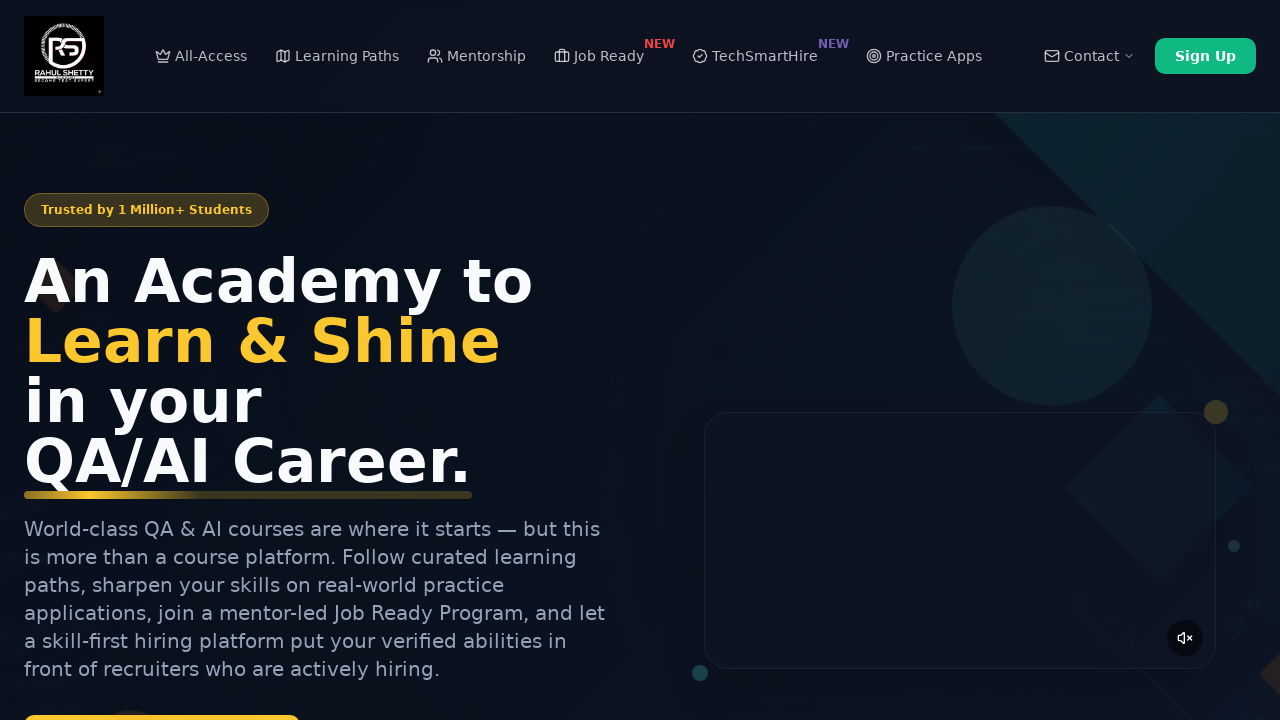

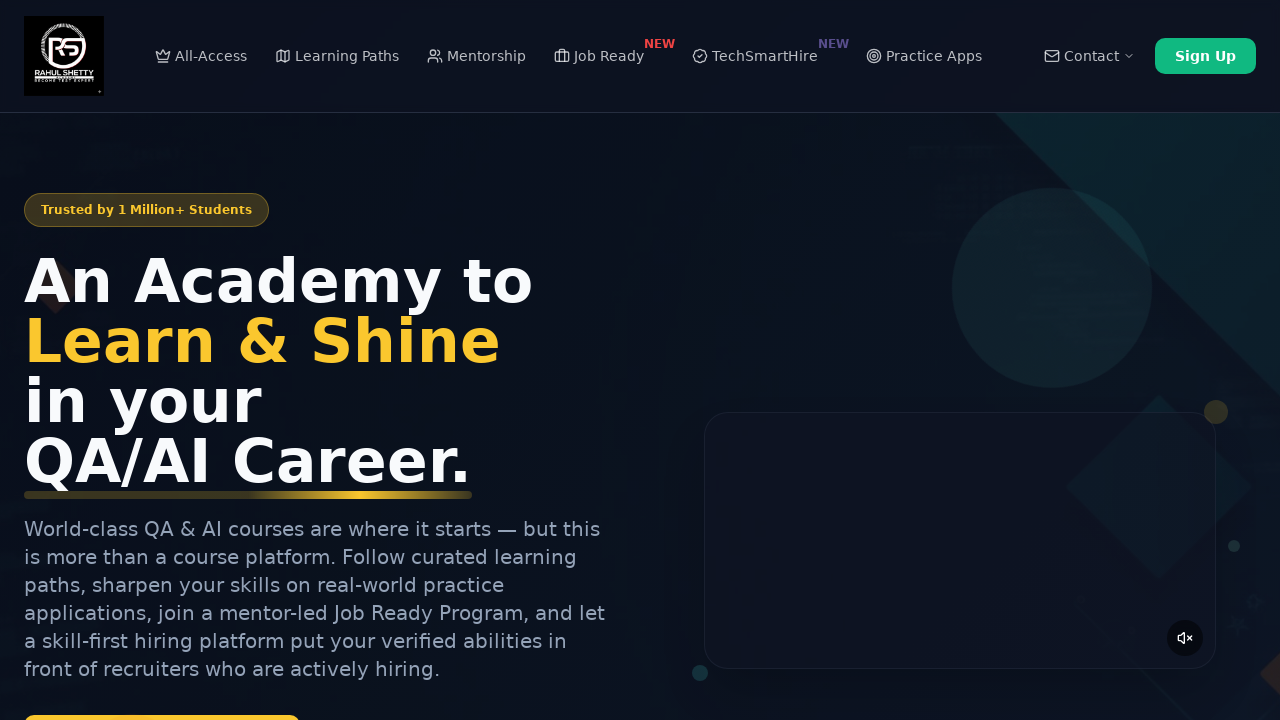